Tests navigation to the Terms of Service page from the home page footer

Starting URL: https://www.nhl.com/

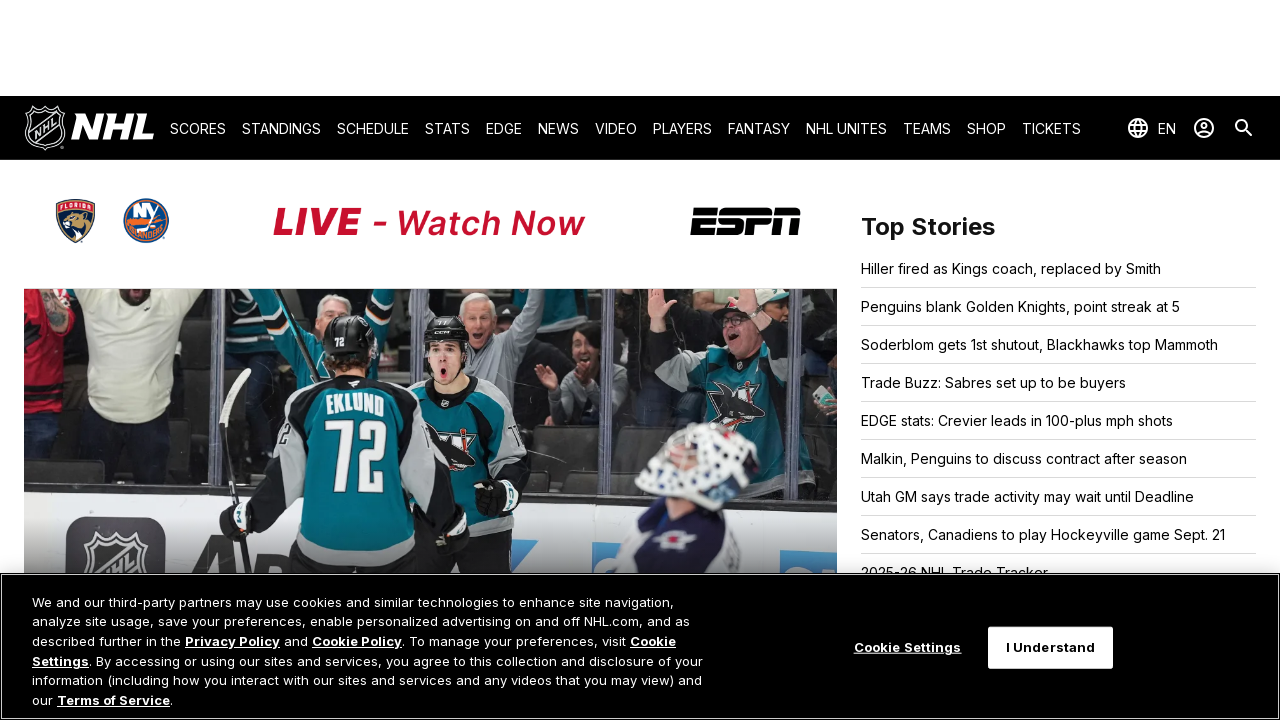

Clicked Terms of Service link in footer at (141, 466) on a[href*='terms-of-service']
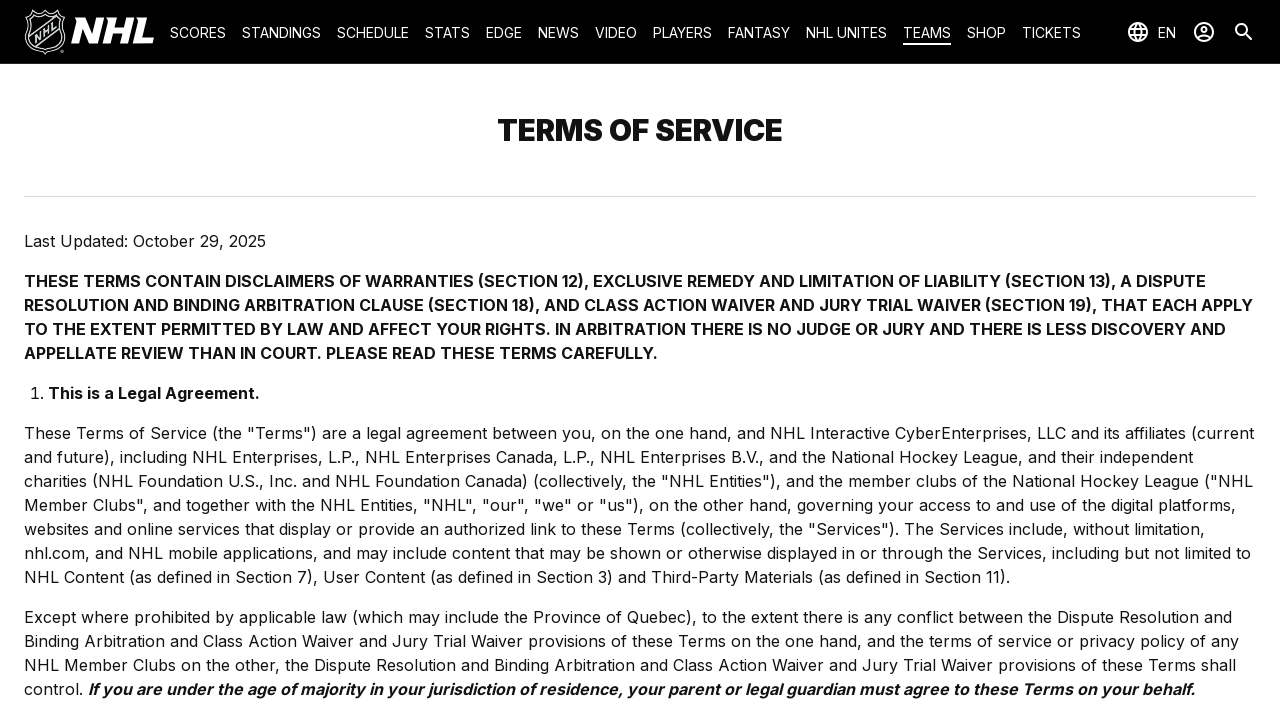

Navigated to Terms of Service page
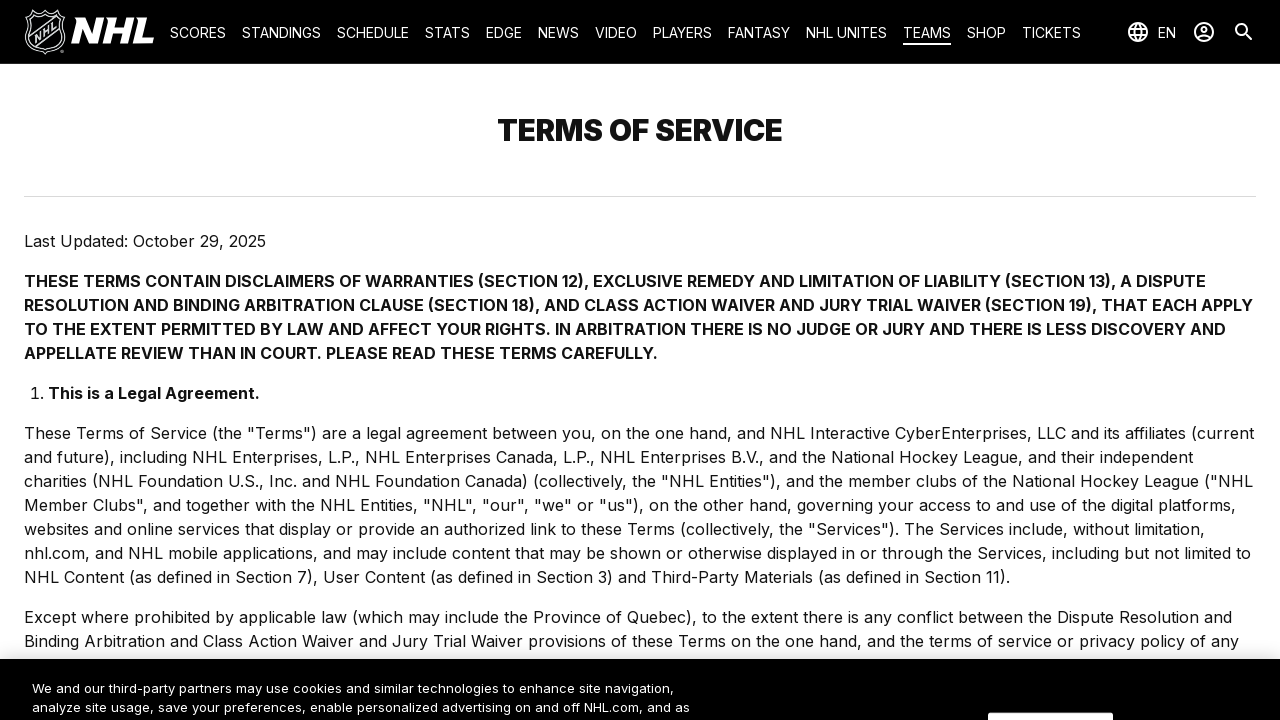

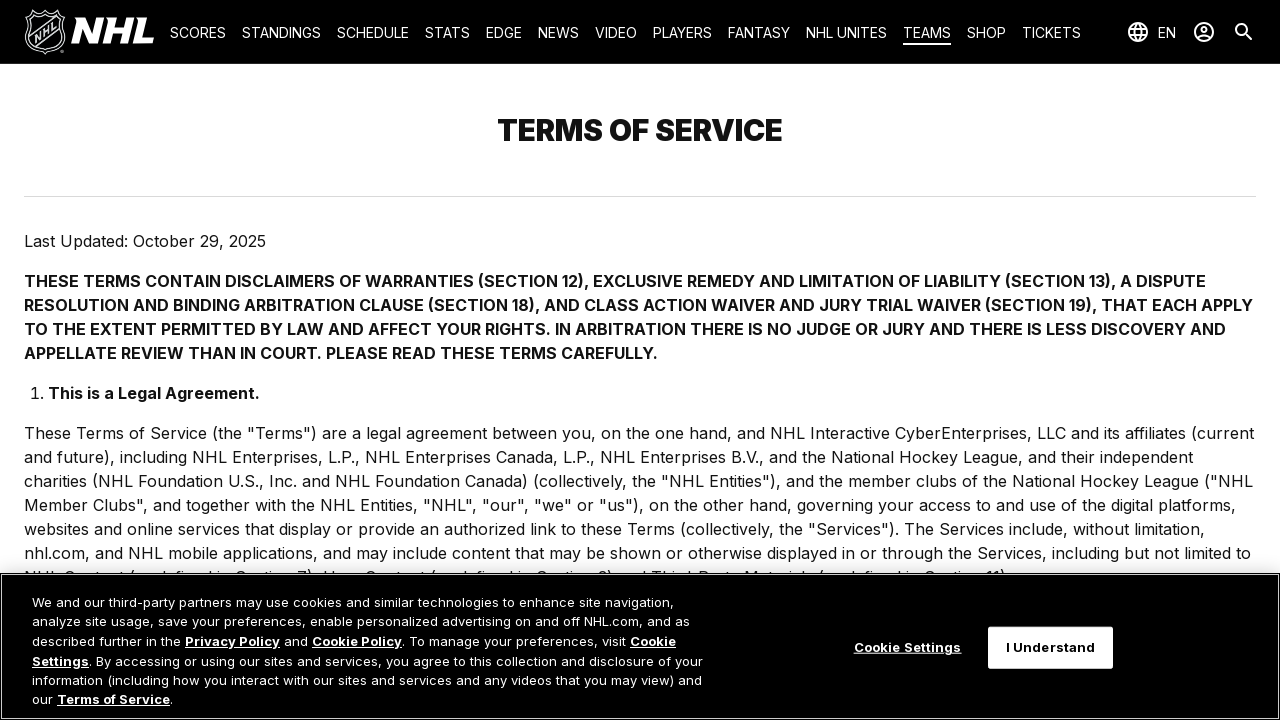